Navigates to the OrangeHRM demo site and verifies the page loads by checking the title is accessible.

Starting URL: https://opensource-demo.orangehrmlive.com/

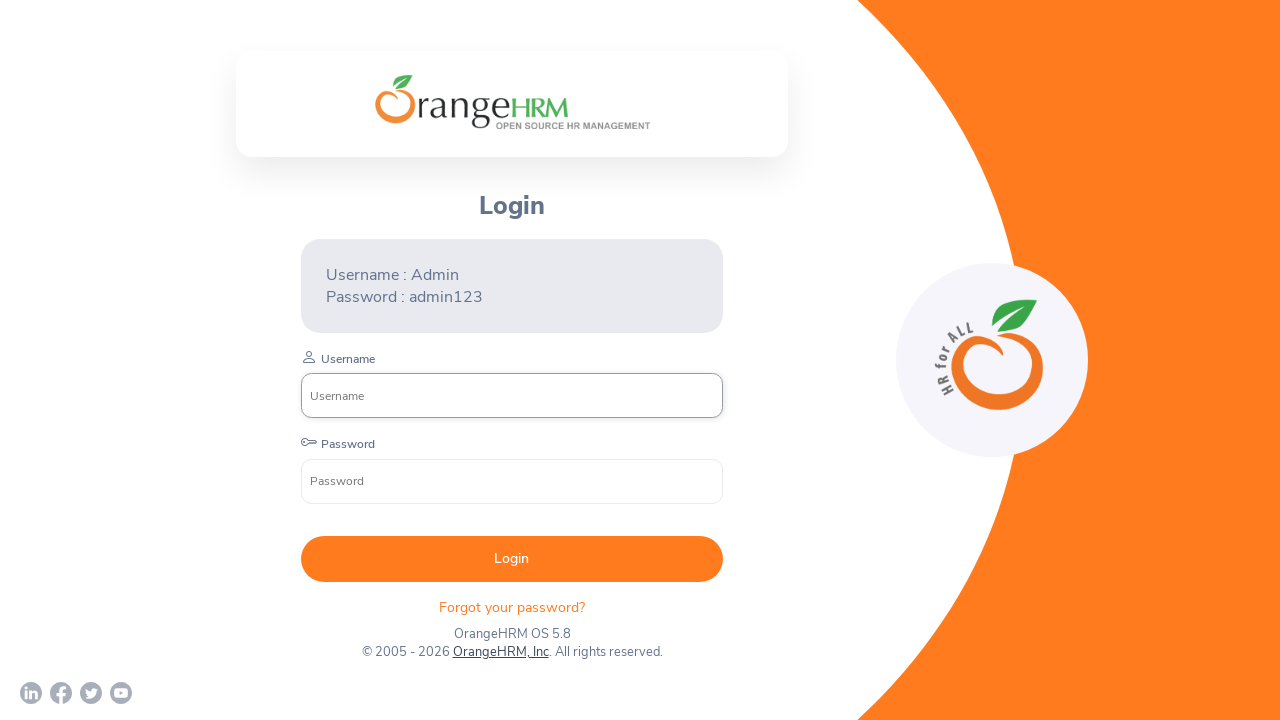

Waited for page DOM to load on OrangeHRM demo site
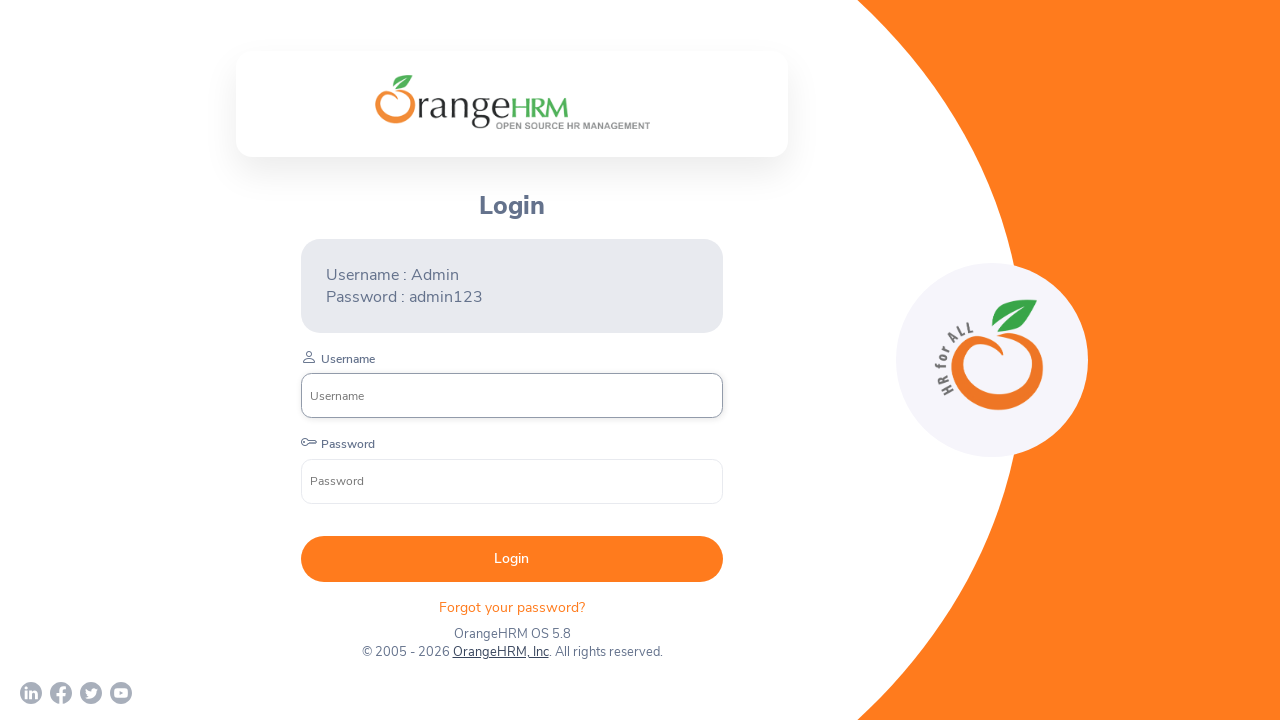

Retrieved page title: OrangeHRM
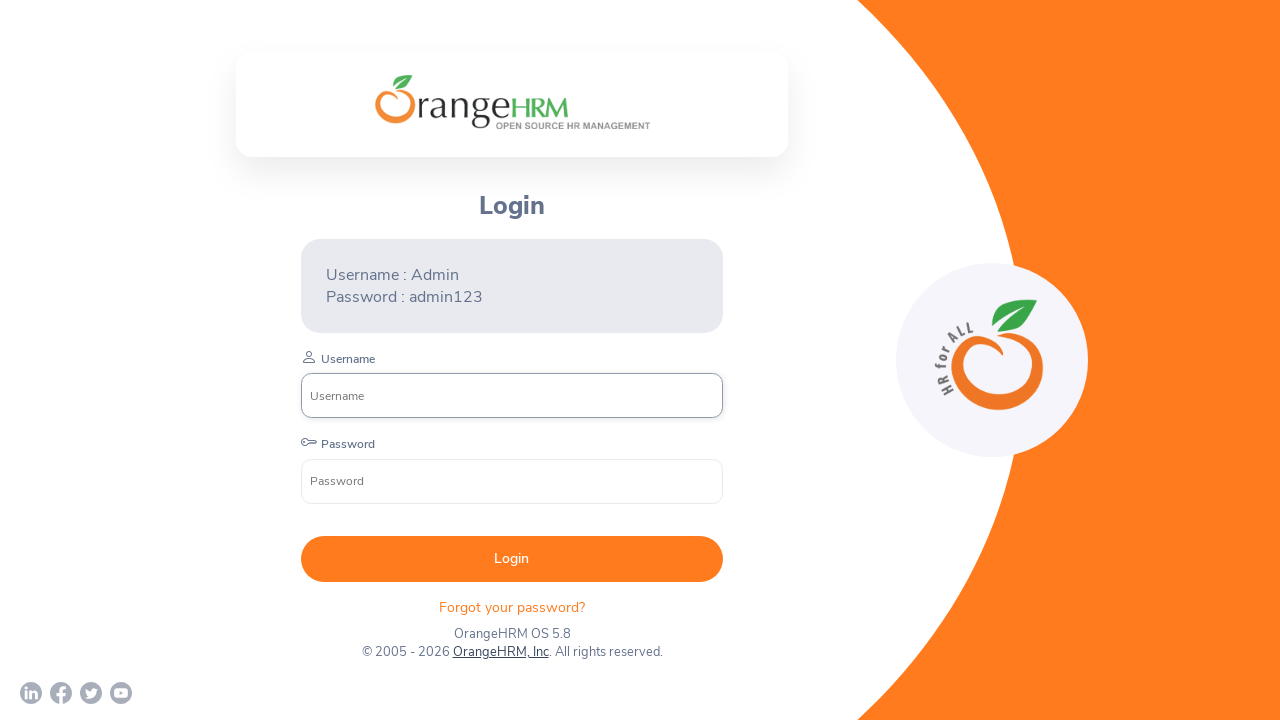

Printed page title to console: OrangeHRM
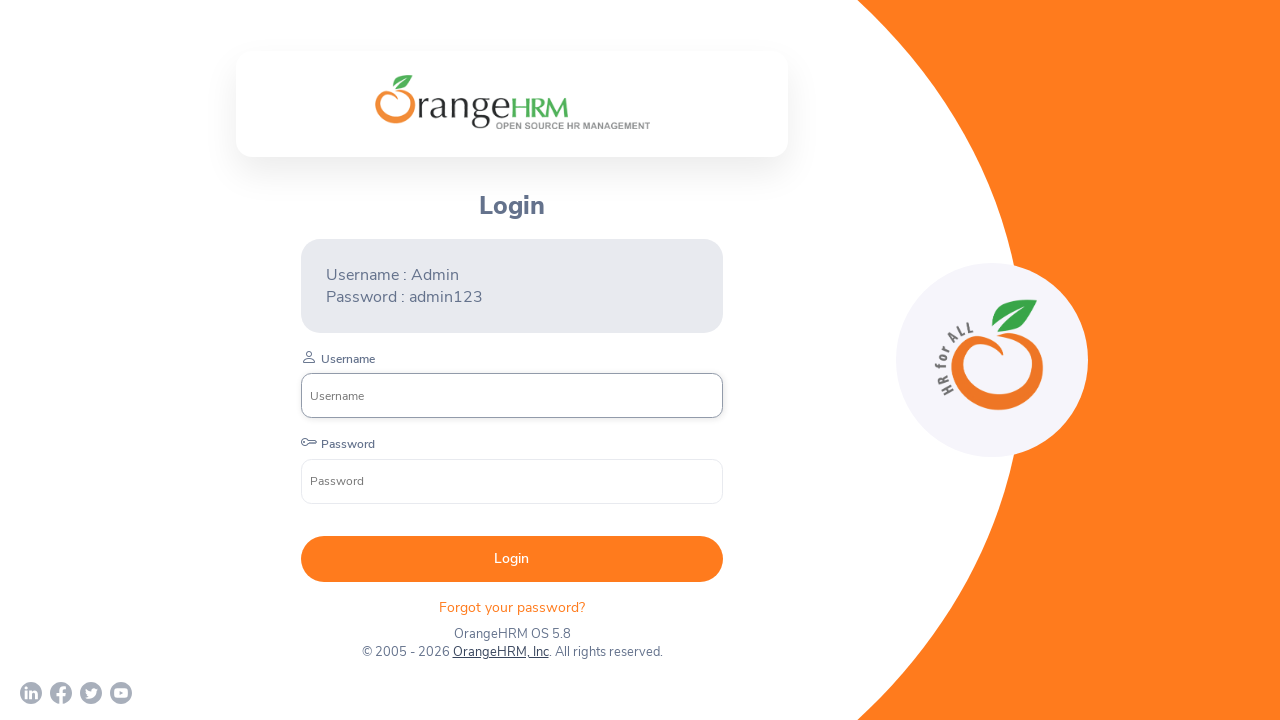

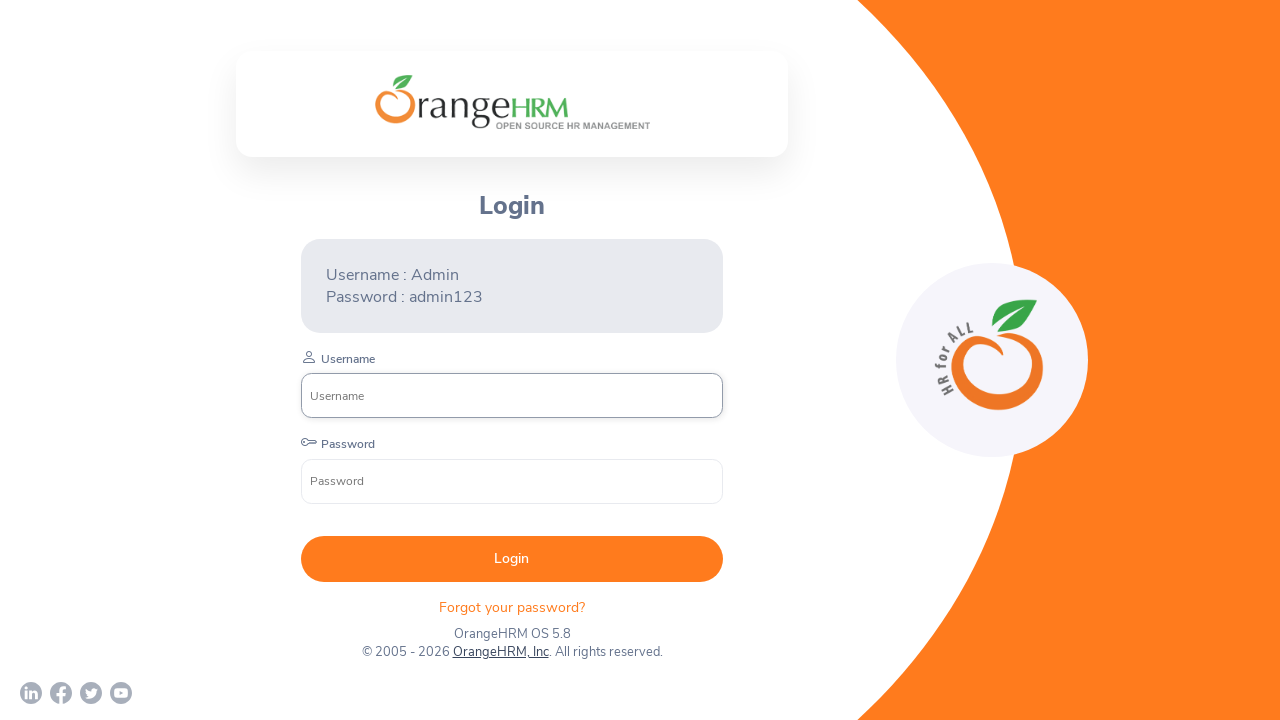